Tests registration form validation by entering username and password (more than 8 characters) and verifying the alert message

Starting URL: http://automationbykrishna.com

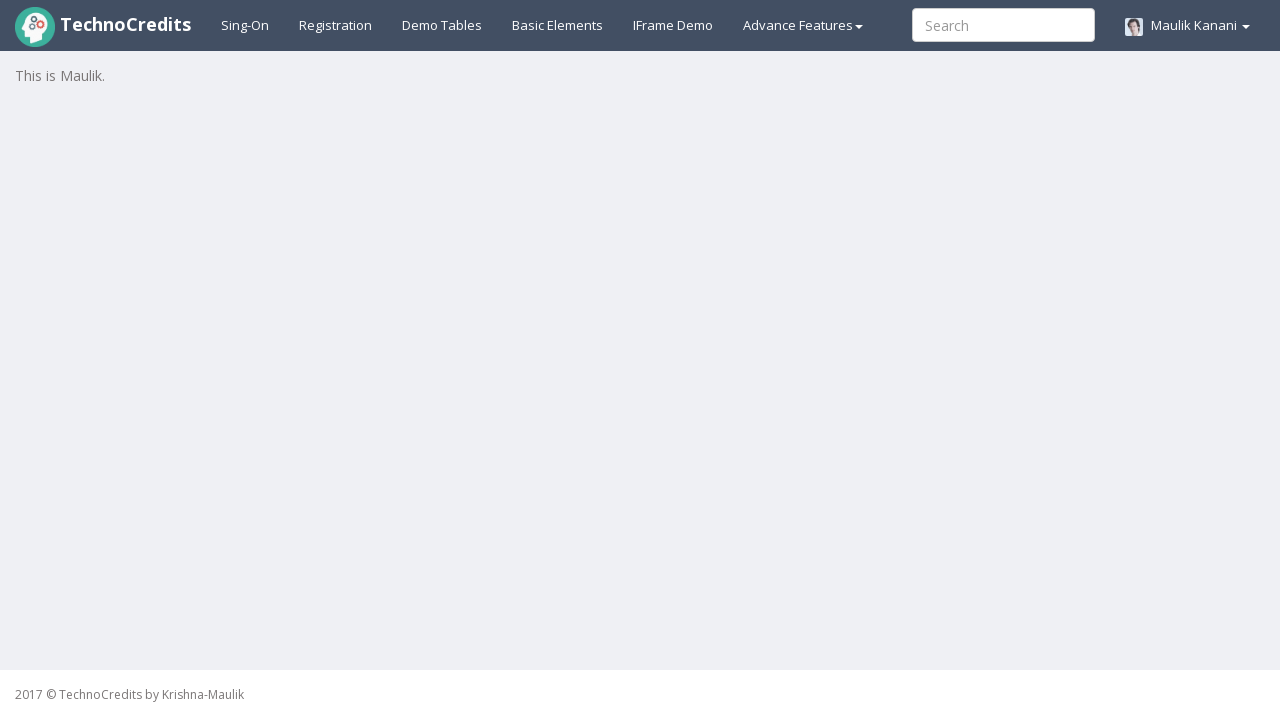

Clicked on registration link at (336, 25) on xpath=//a[@id='registration2']
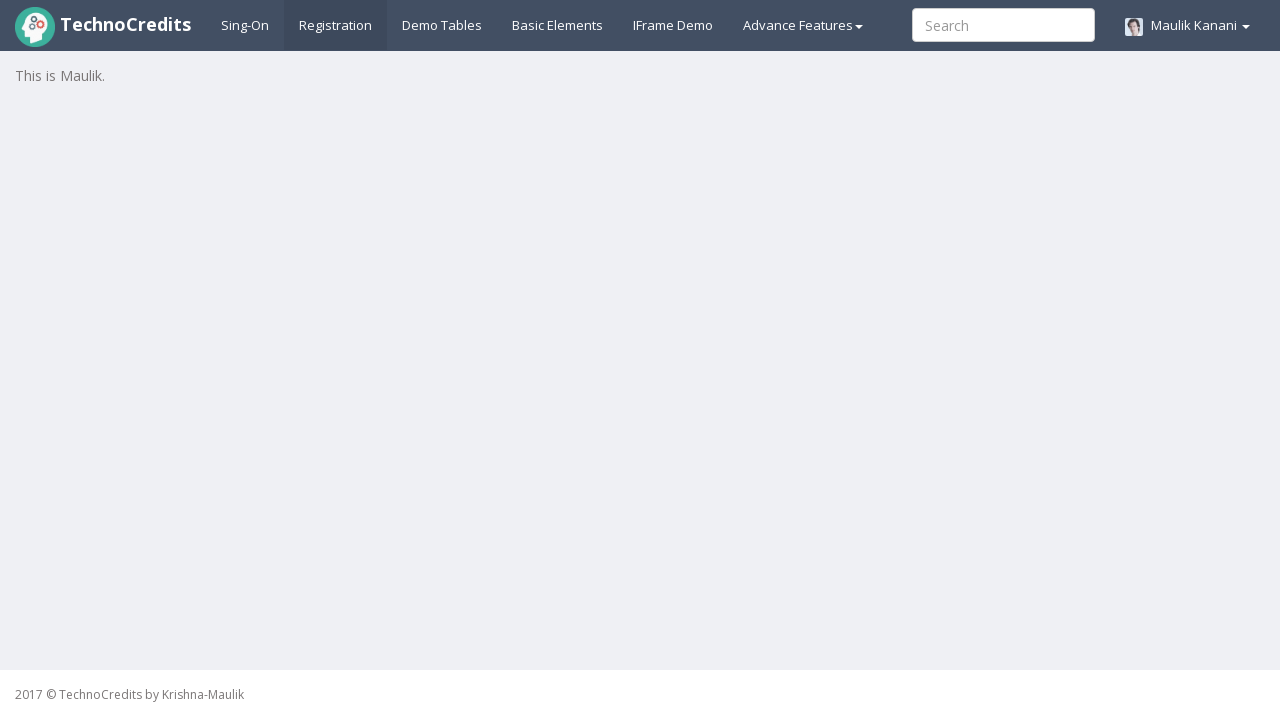

Waited for registration form to load
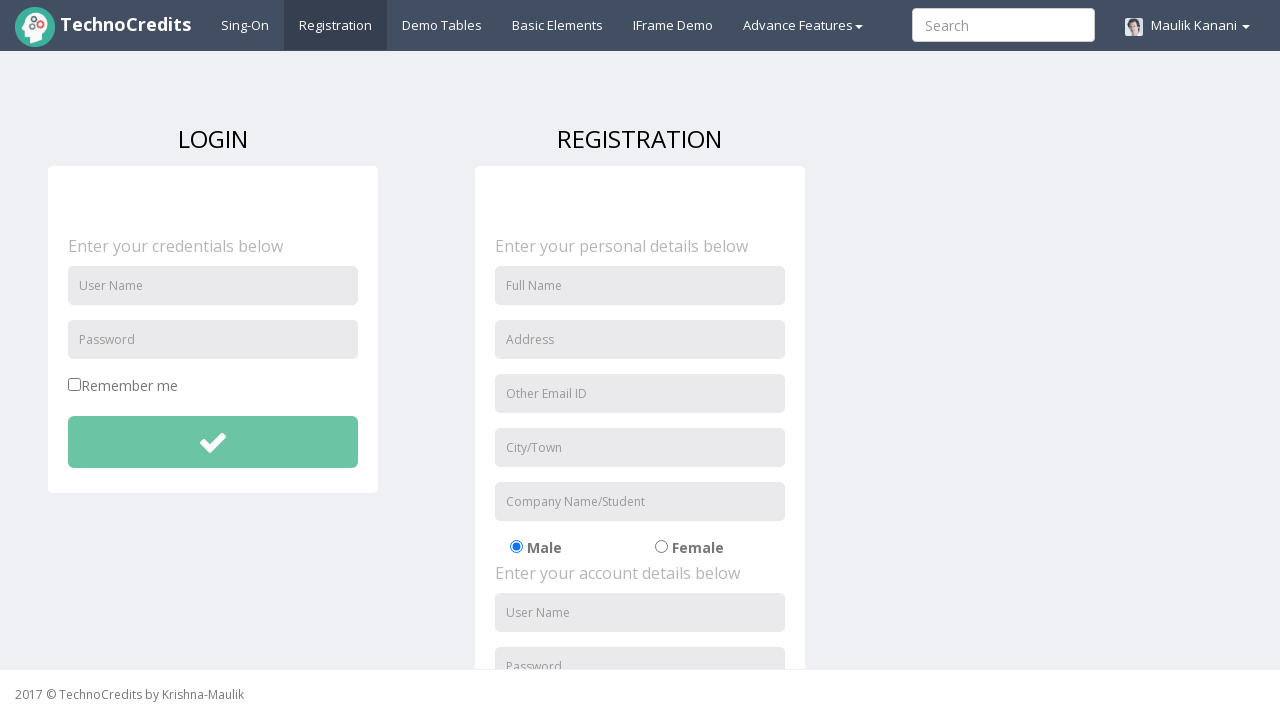

Filled username field with 'testuser123' on //input[@id='unameSignin']
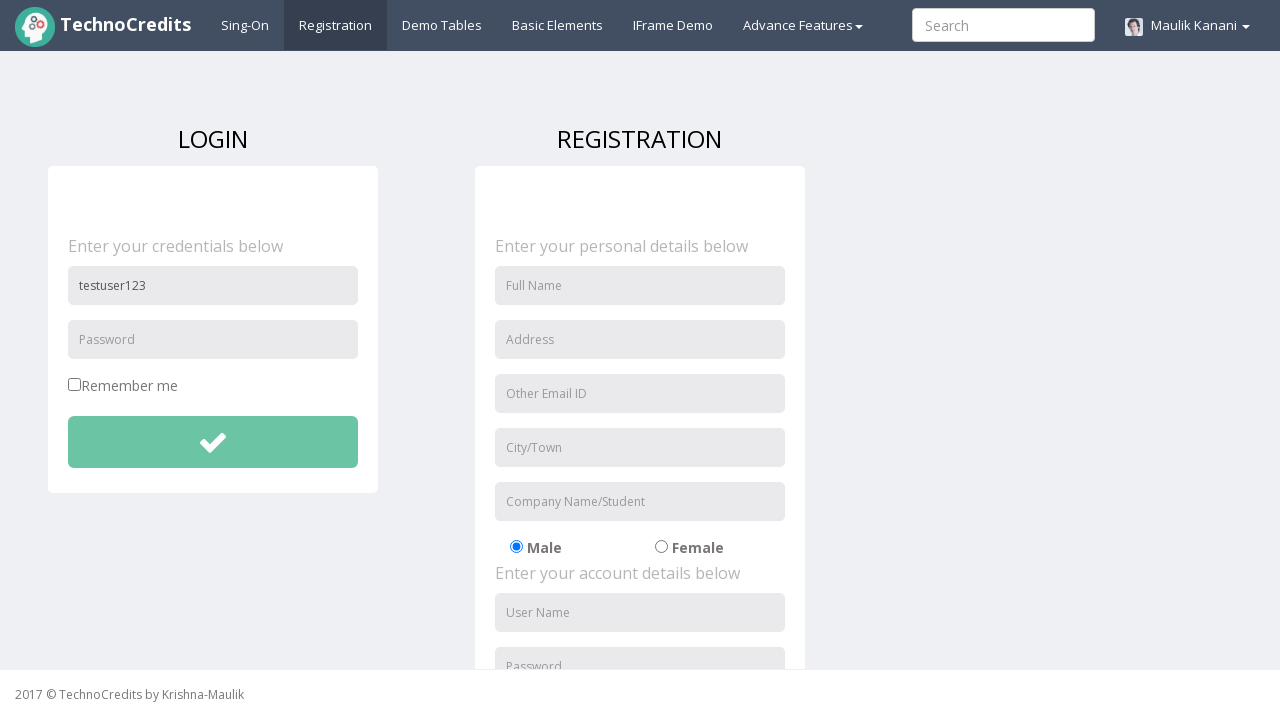

Filled password field with 'TestPass123' (more than 8 characters) on //input[@id='pwdSignin']
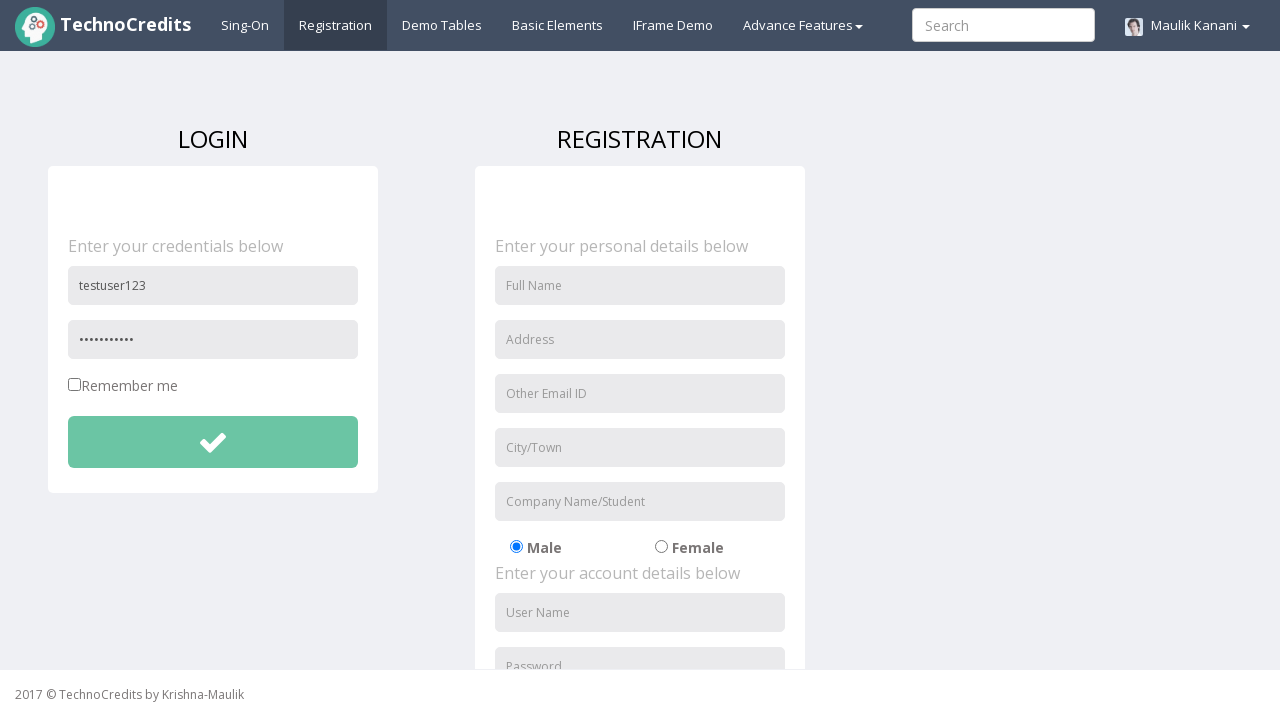

Clicked submit button to register at (213, 442) on xpath=//button[@id='btnsubmitdetails']
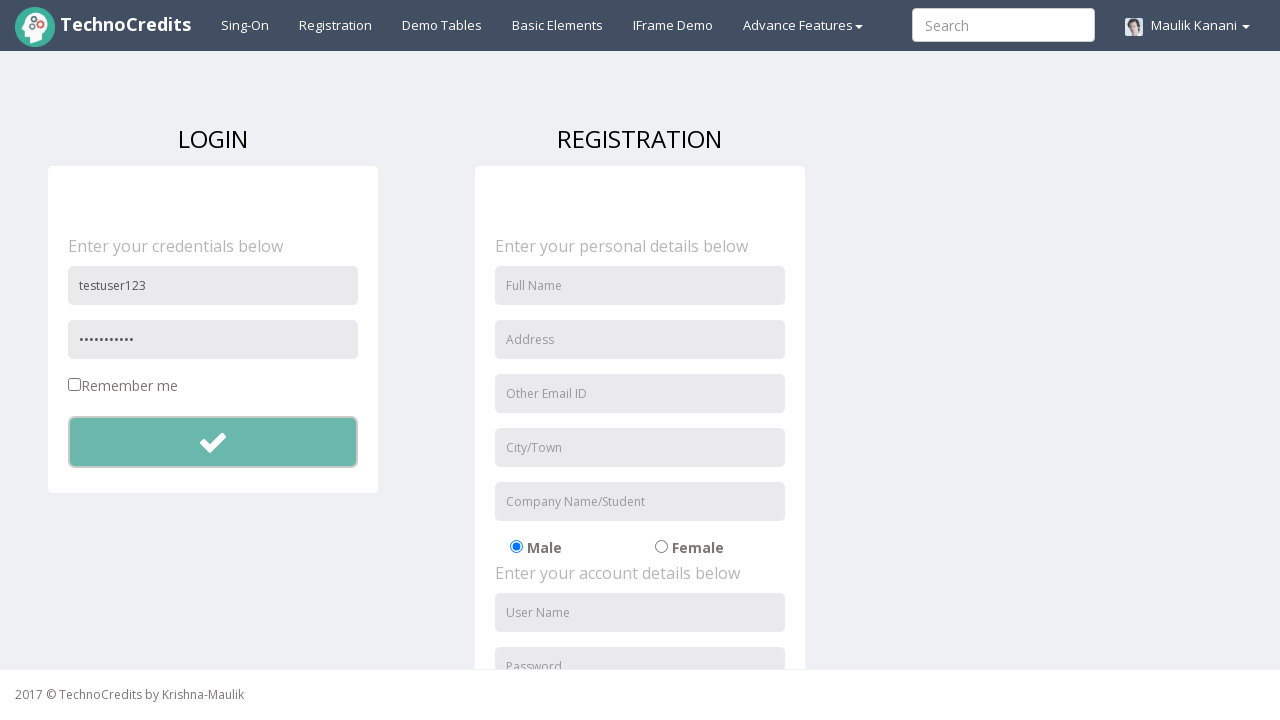

Set up alert handler to accept dialog messages
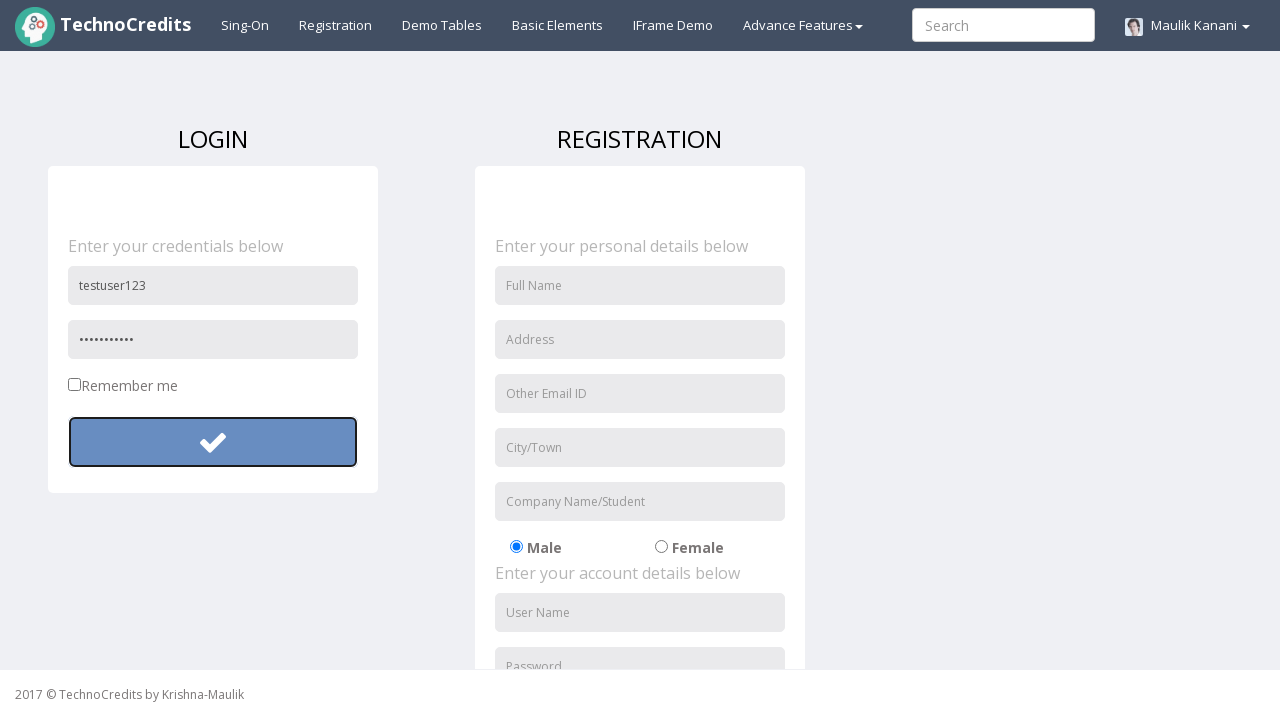

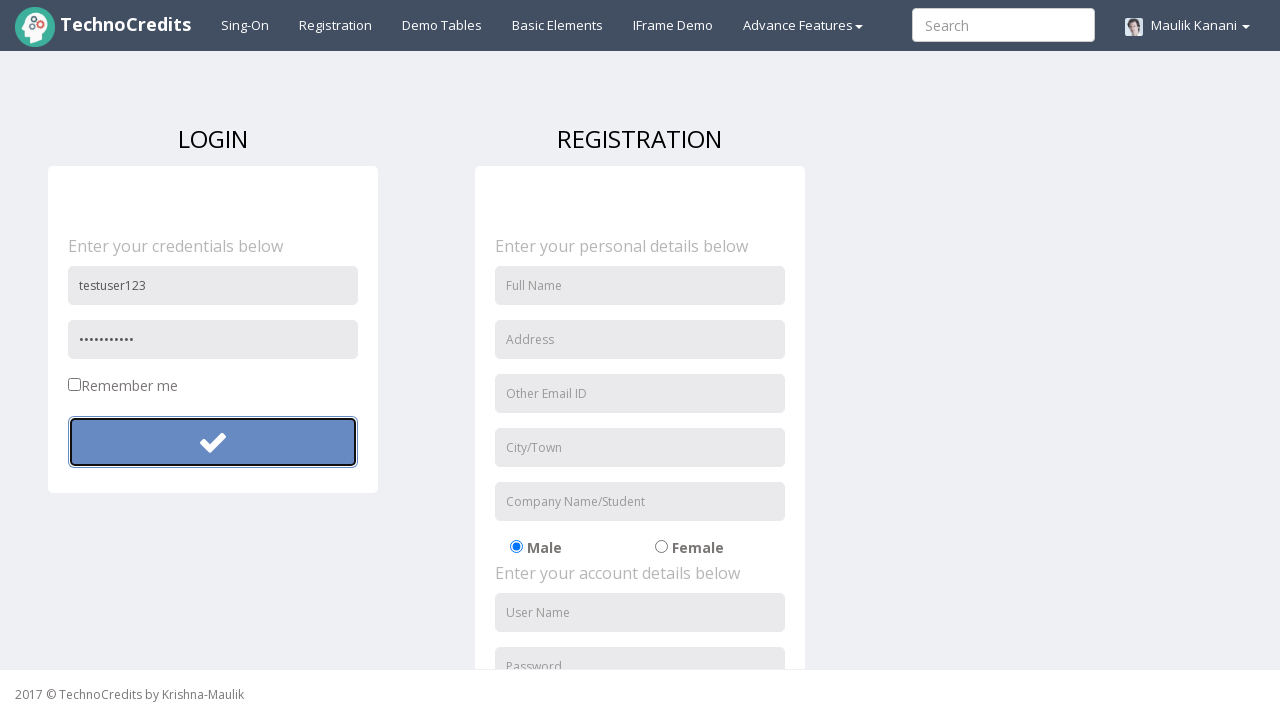